Tests browser back navigation functionality

Starting URL: https://www.saucedemo.com/v1/inventory.html

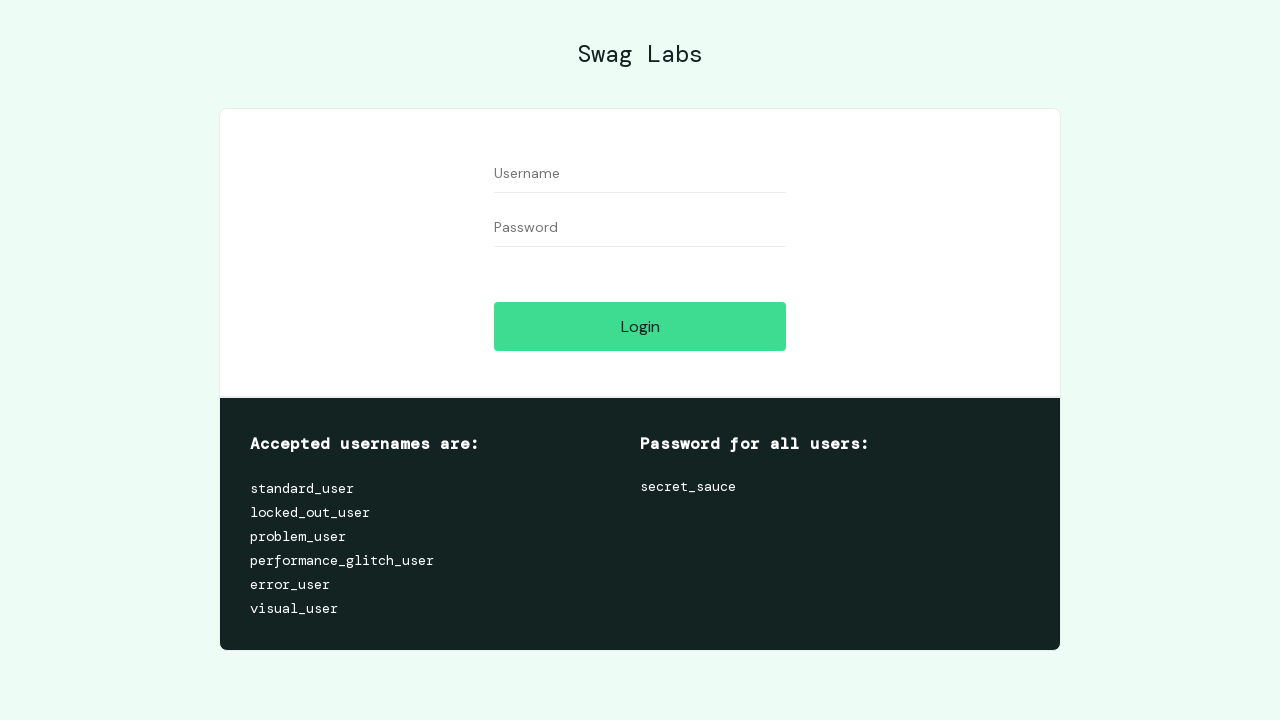

Navigated back in browser history from inventory page
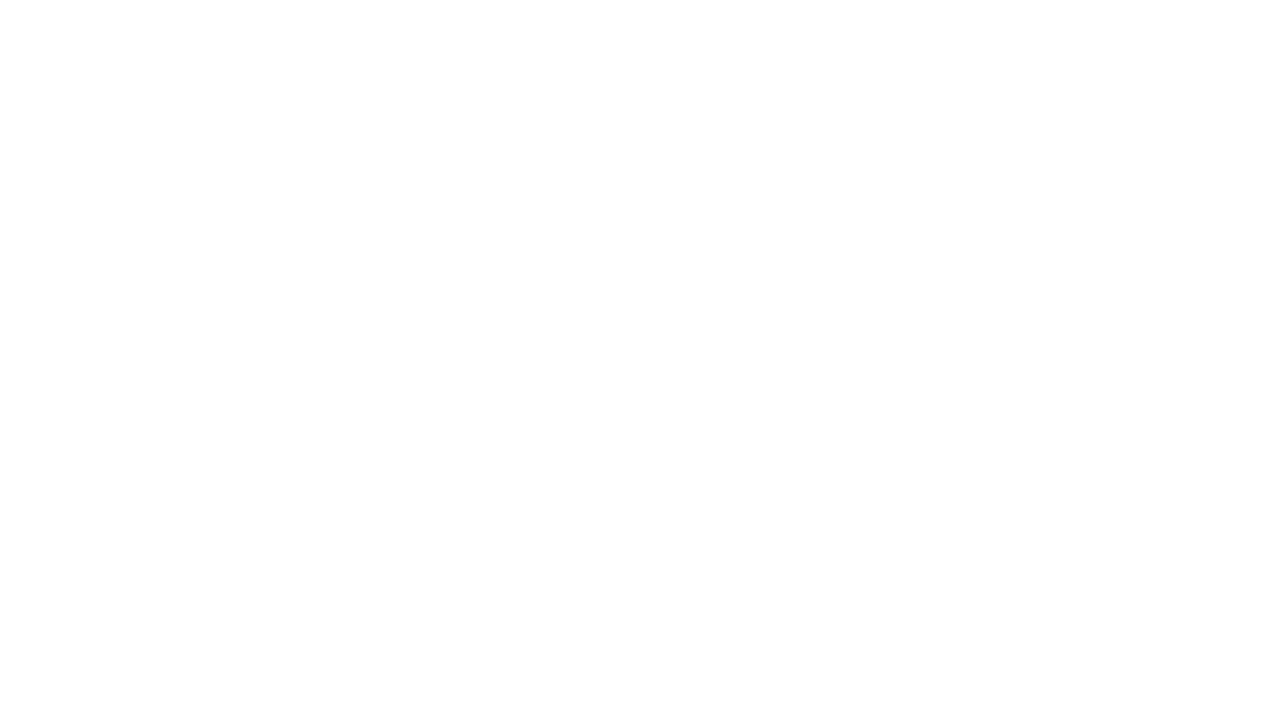

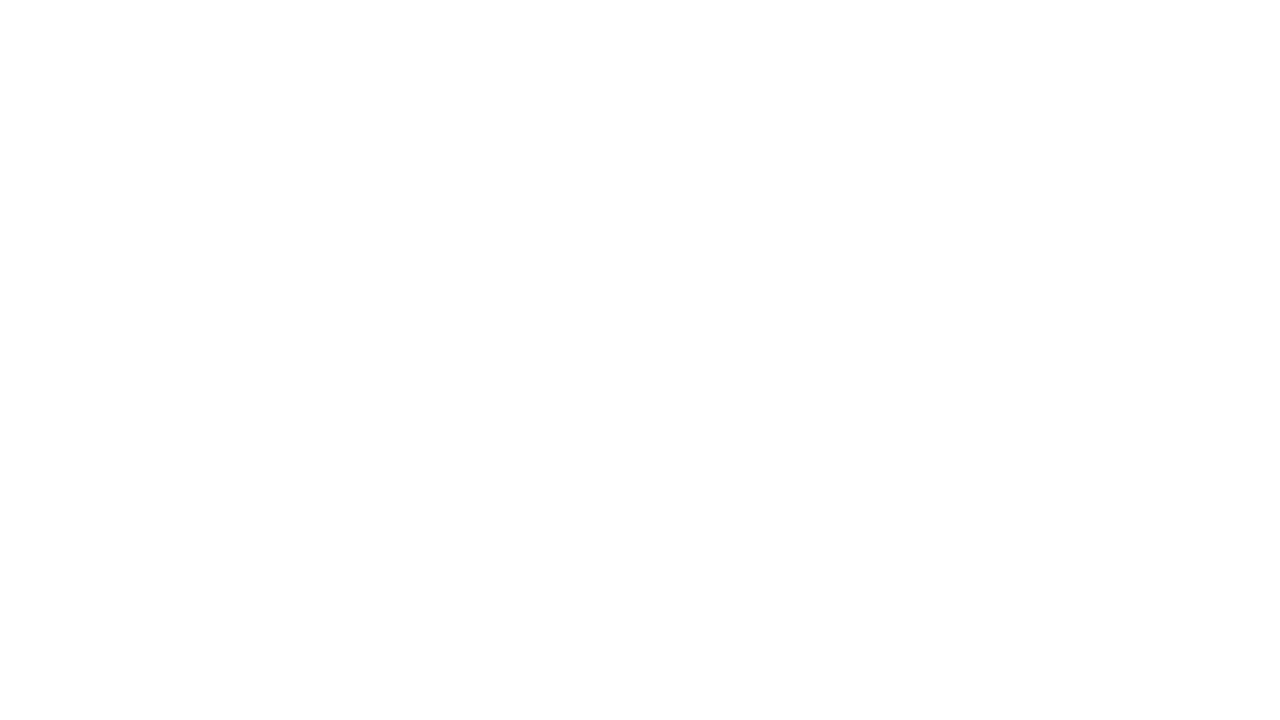